Tests mouse hover functionality by hovering over figure elements to reveal hidden profile names and links, demonstrating how hover actions reveal hidden content on the page.

Starting URL: https://the-internet.herokuapp.com/hovers

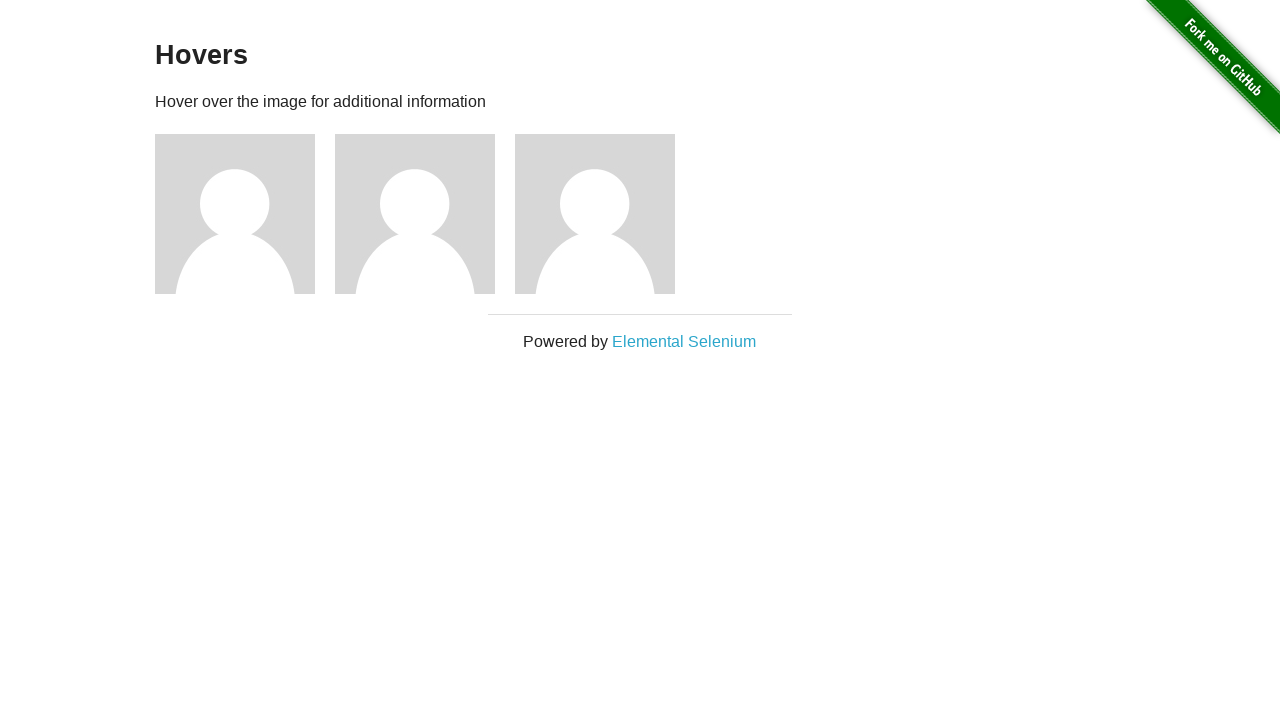

Waited for figure elements to be present on the page
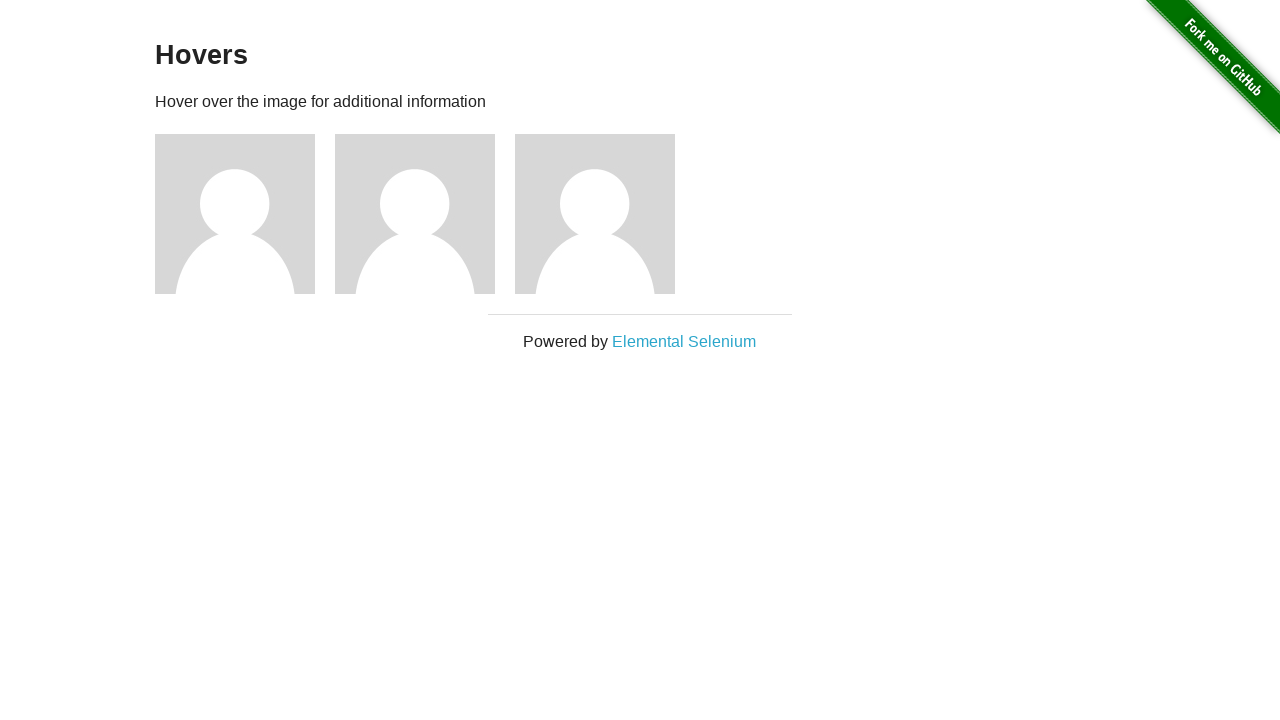

Located 3 figure elements on the page
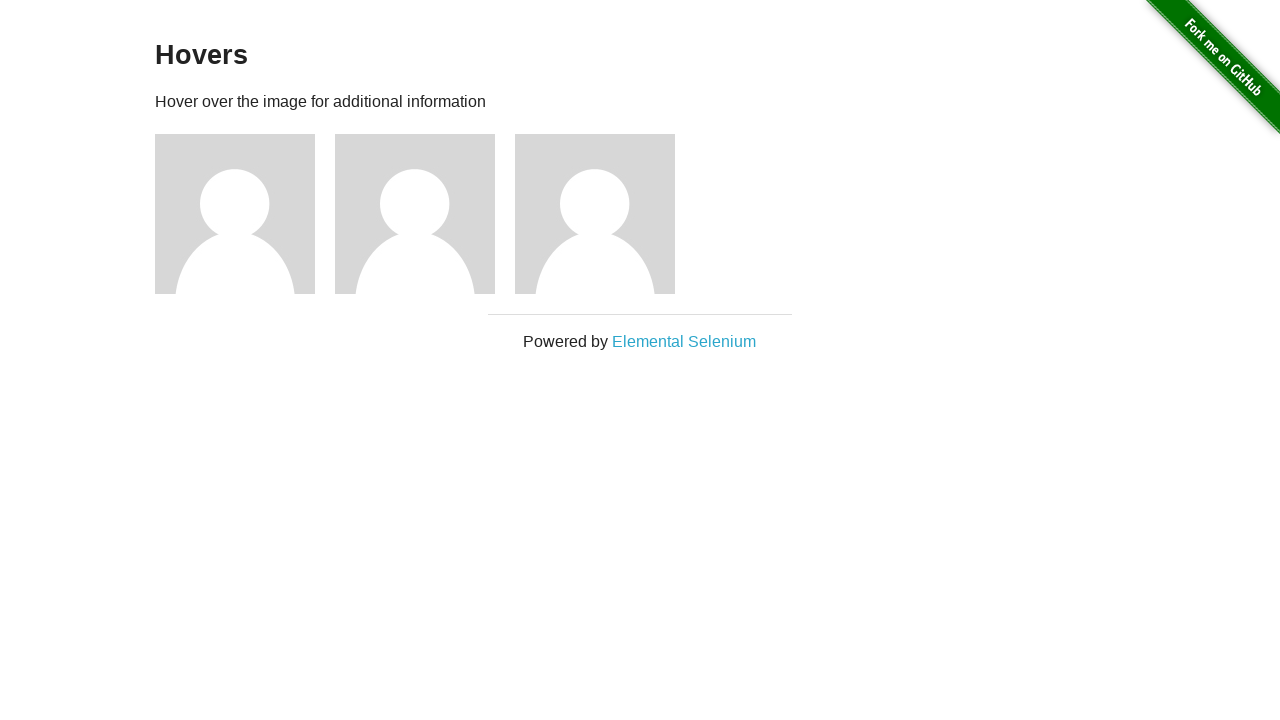

Selected figure element 1 of 3
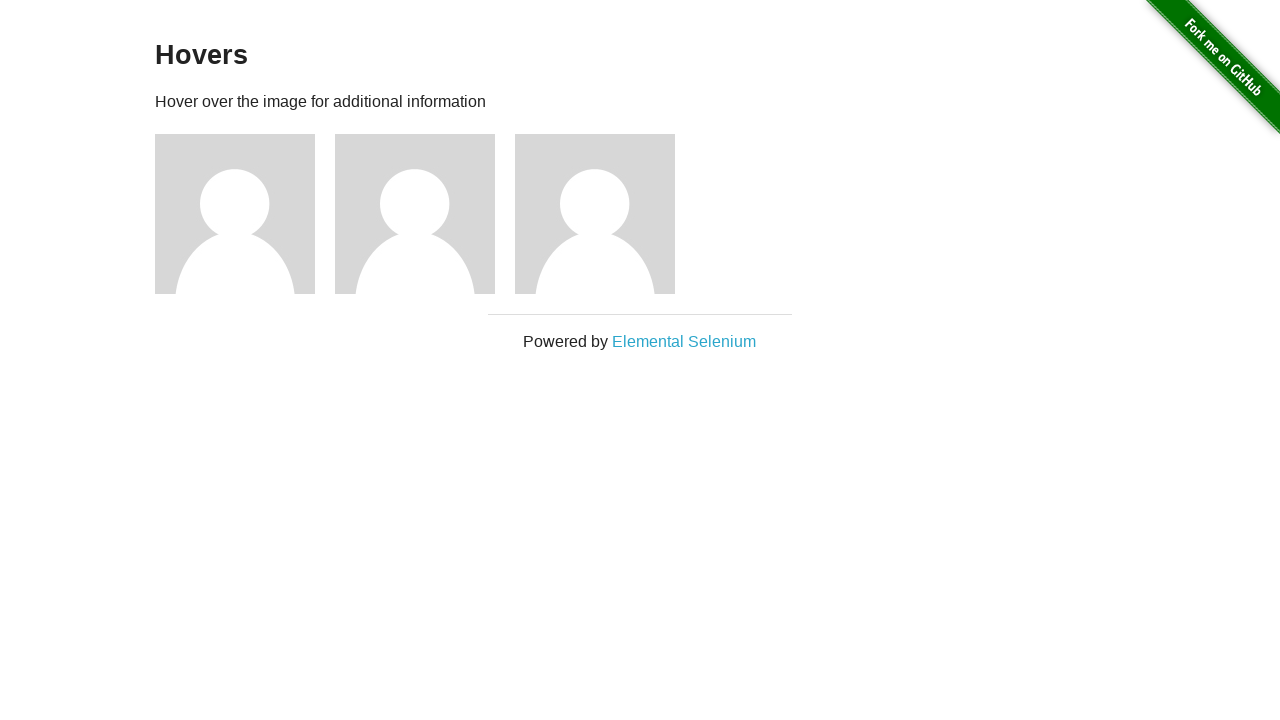

Located profile name and link elements within figure 1
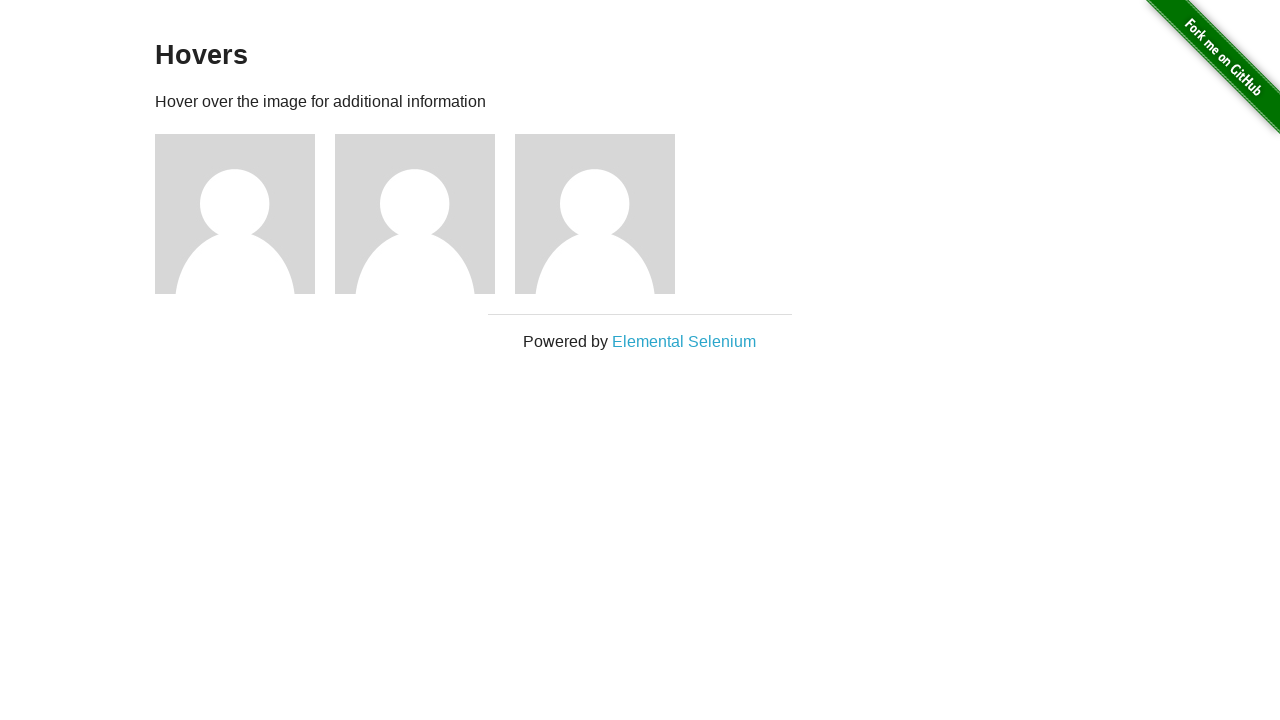

Hovered over figure 1 to reveal hidden content at (245, 214) on .figure >> nth=0
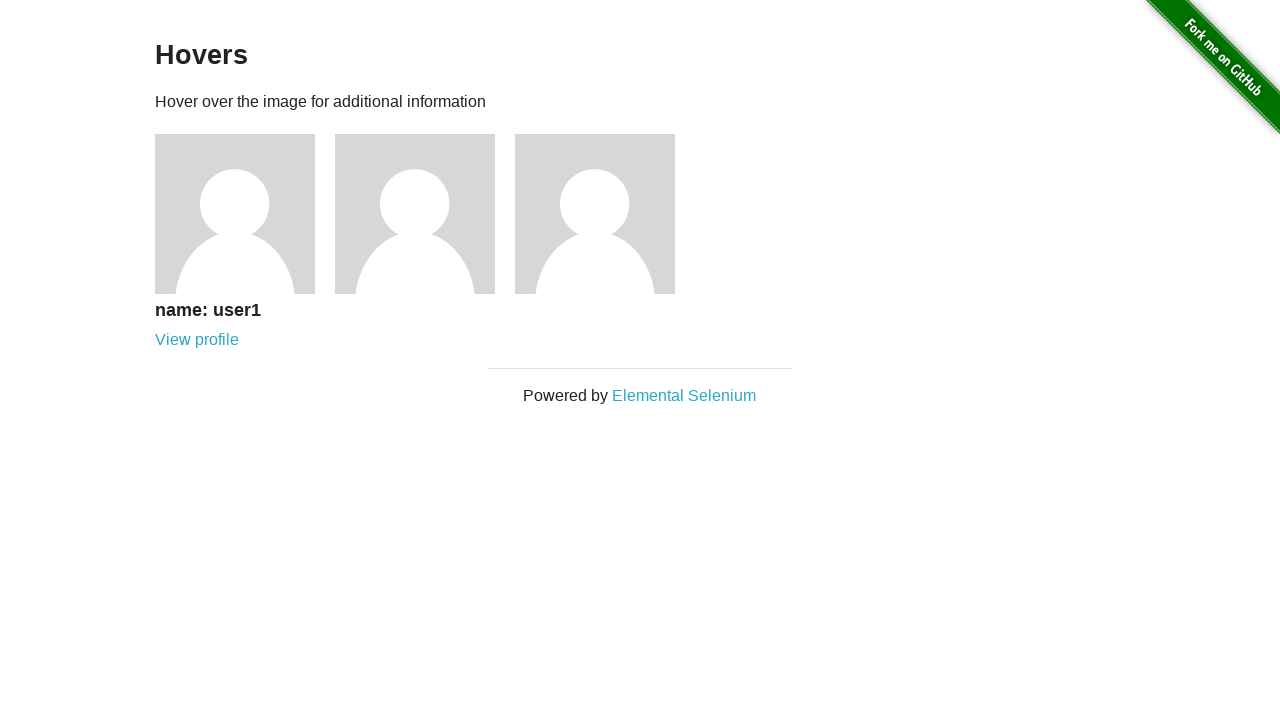

Profile name became visible after hovering over figure 1
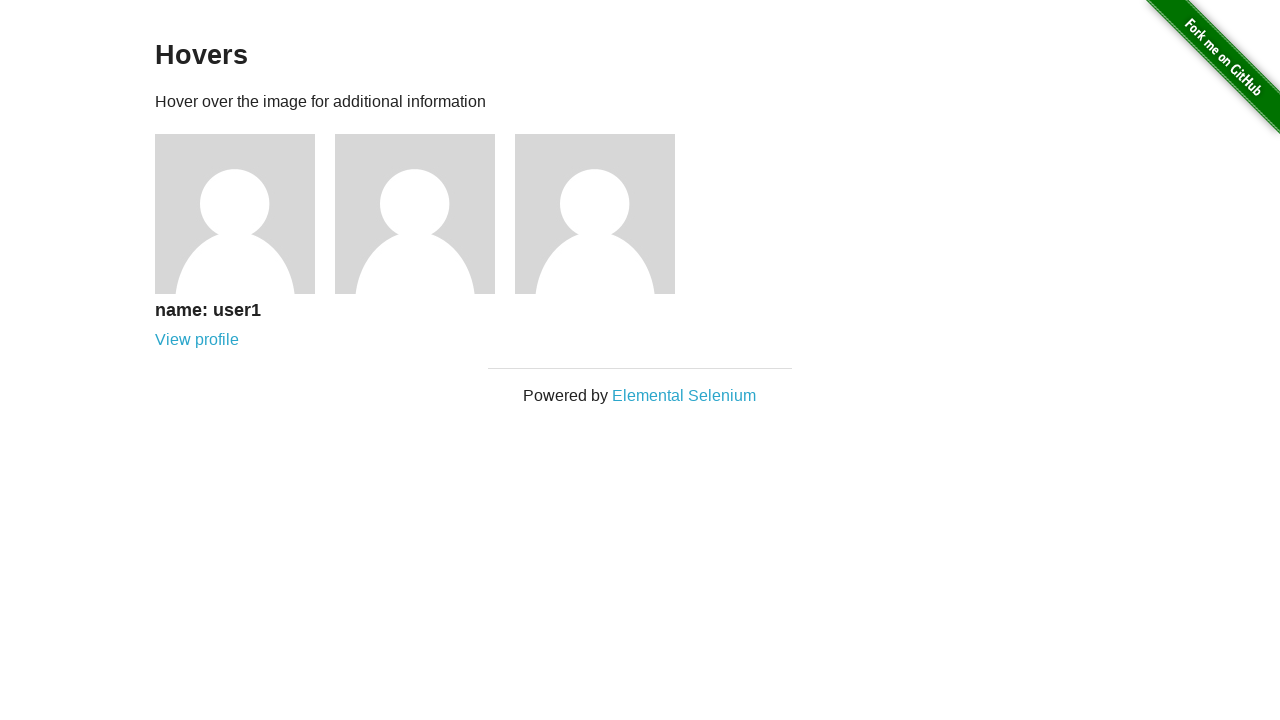

Selected figure element 2 of 3
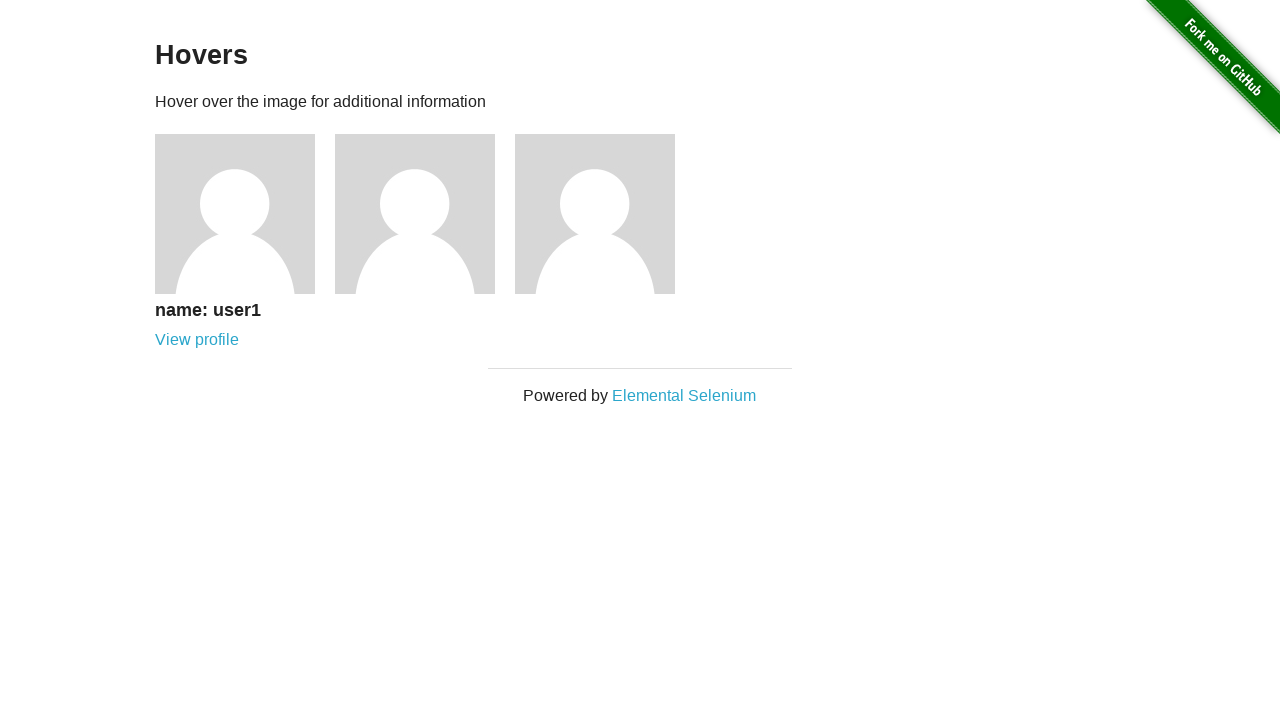

Located profile name and link elements within figure 2
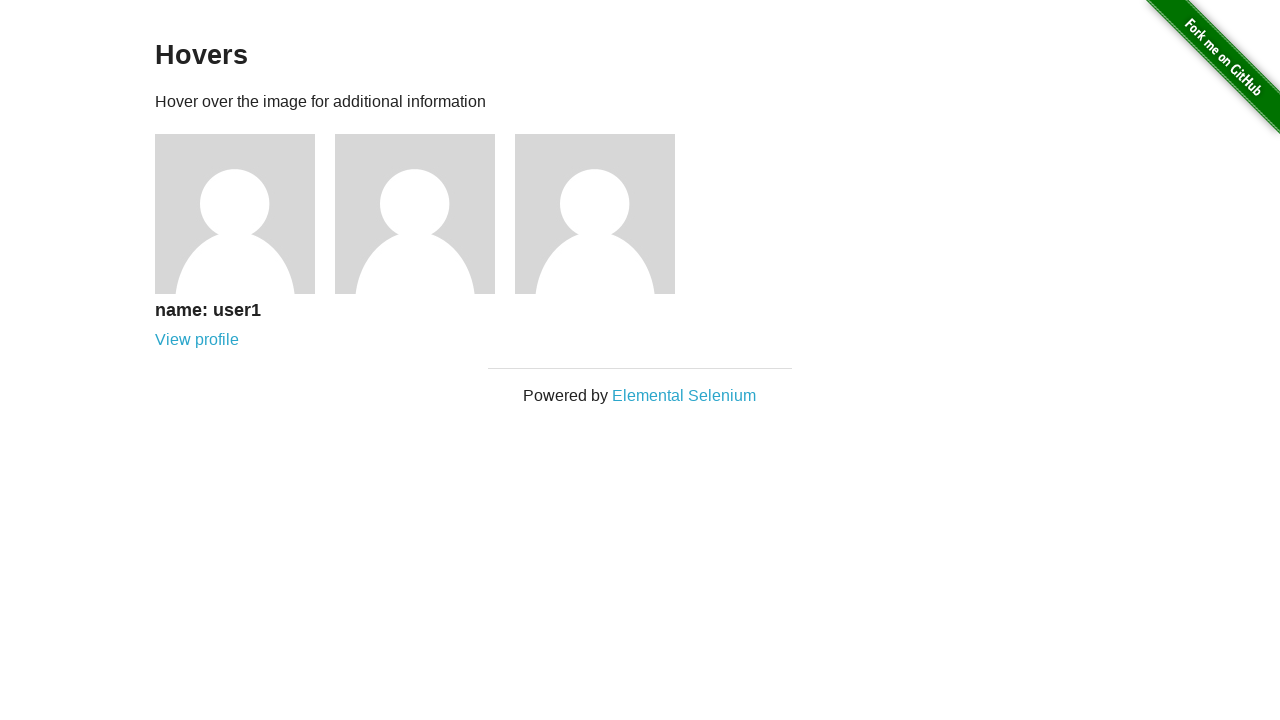

Hovered over figure 2 to reveal hidden content at (425, 214) on .figure >> nth=1
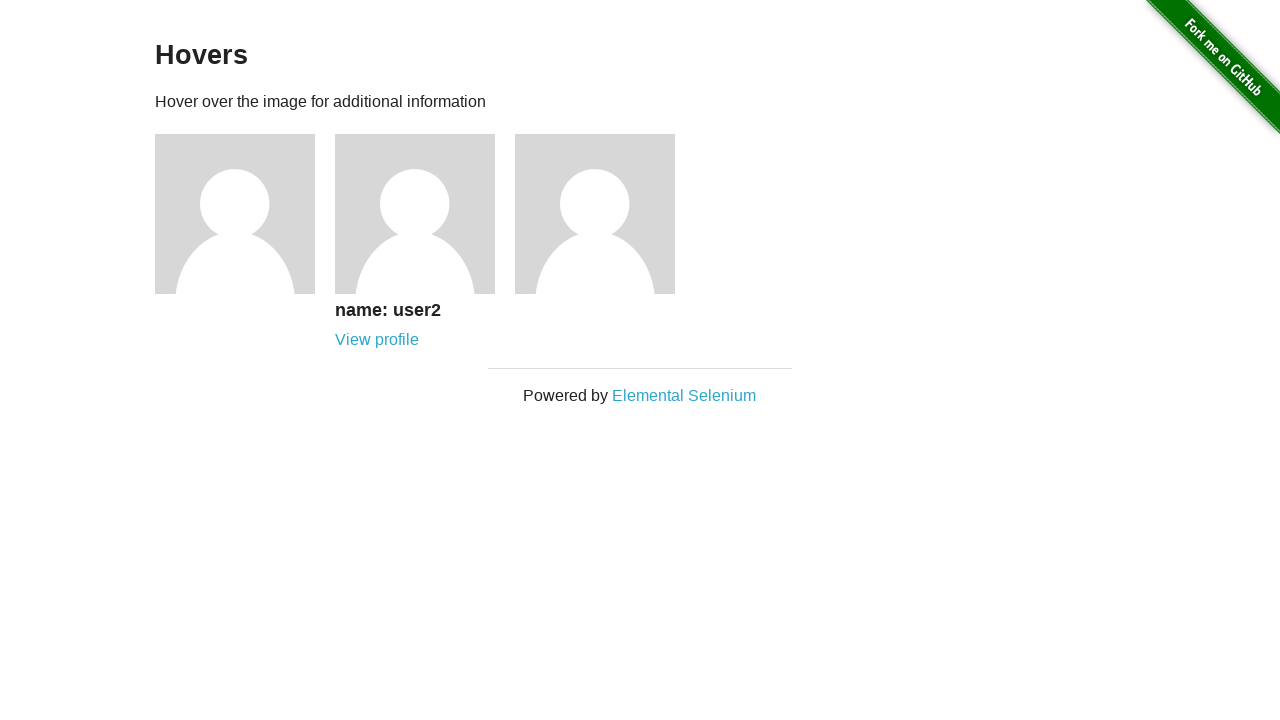

Profile name became visible after hovering over figure 2
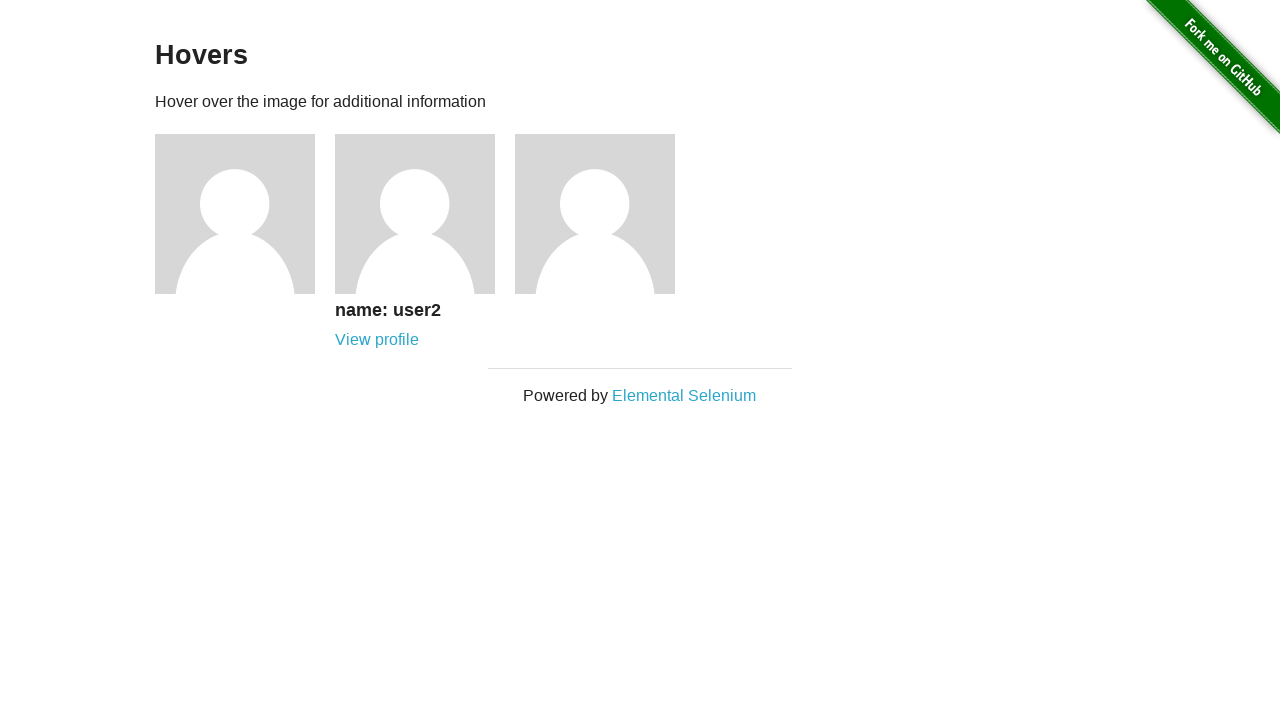

Selected figure element 3 of 3
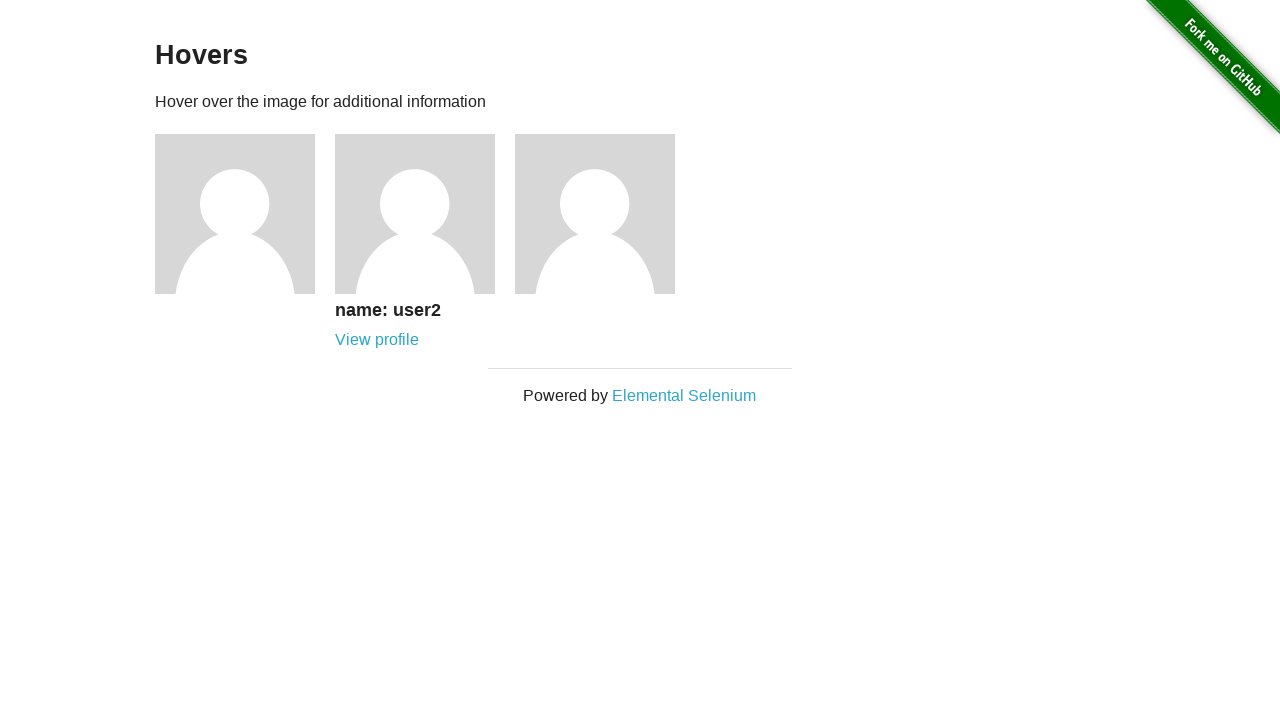

Located profile name and link elements within figure 3
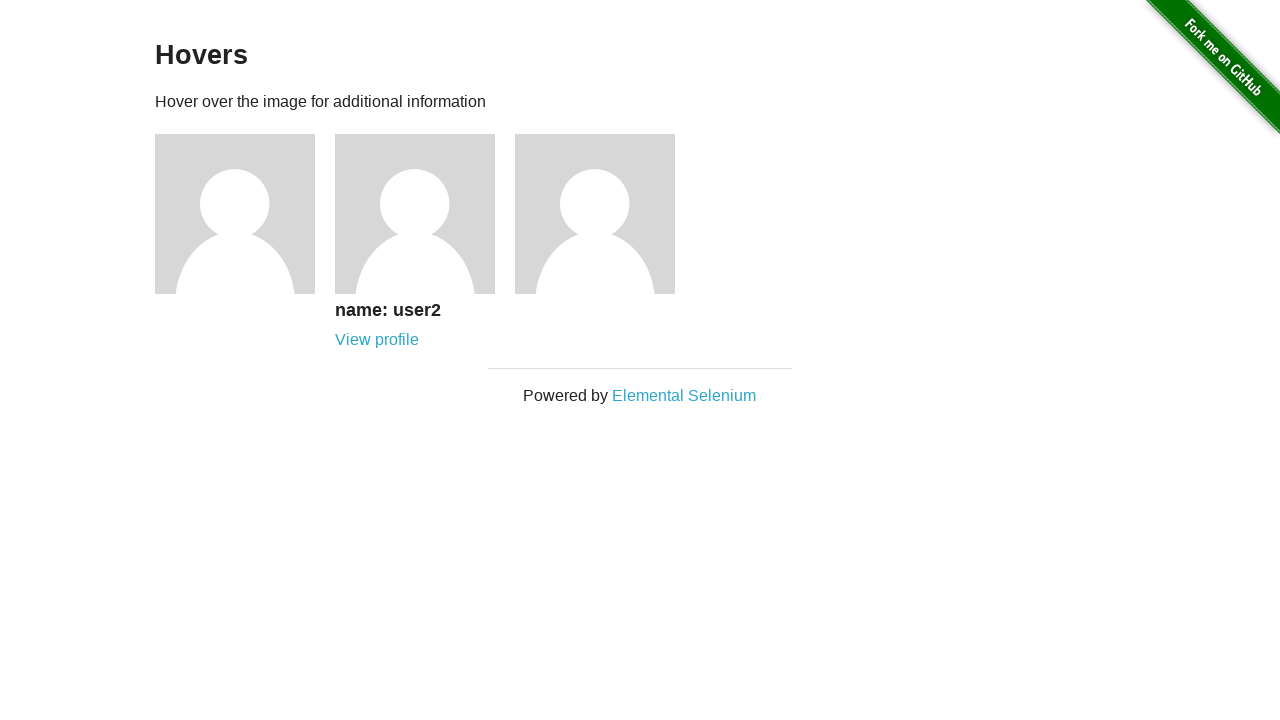

Hovered over figure 3 to reveal hidden content at (605, 214) on .figure >> nth=2
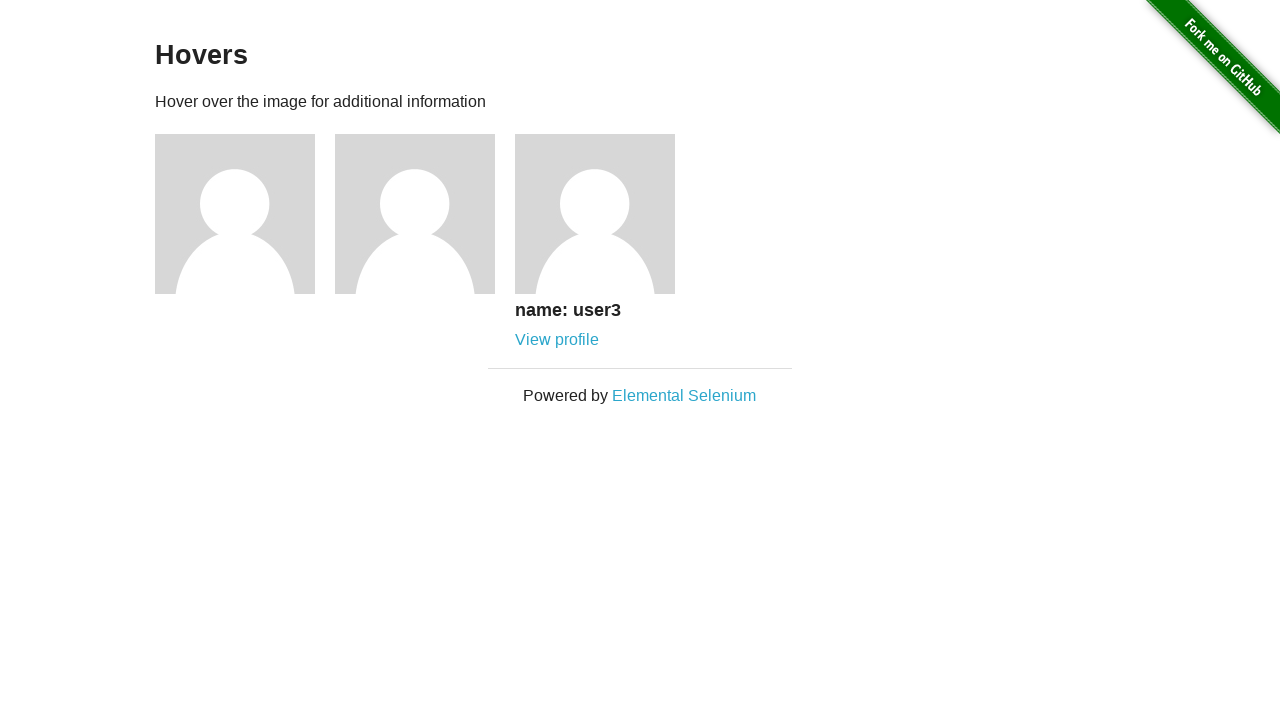

Profile name became visible after hovering over figure 3
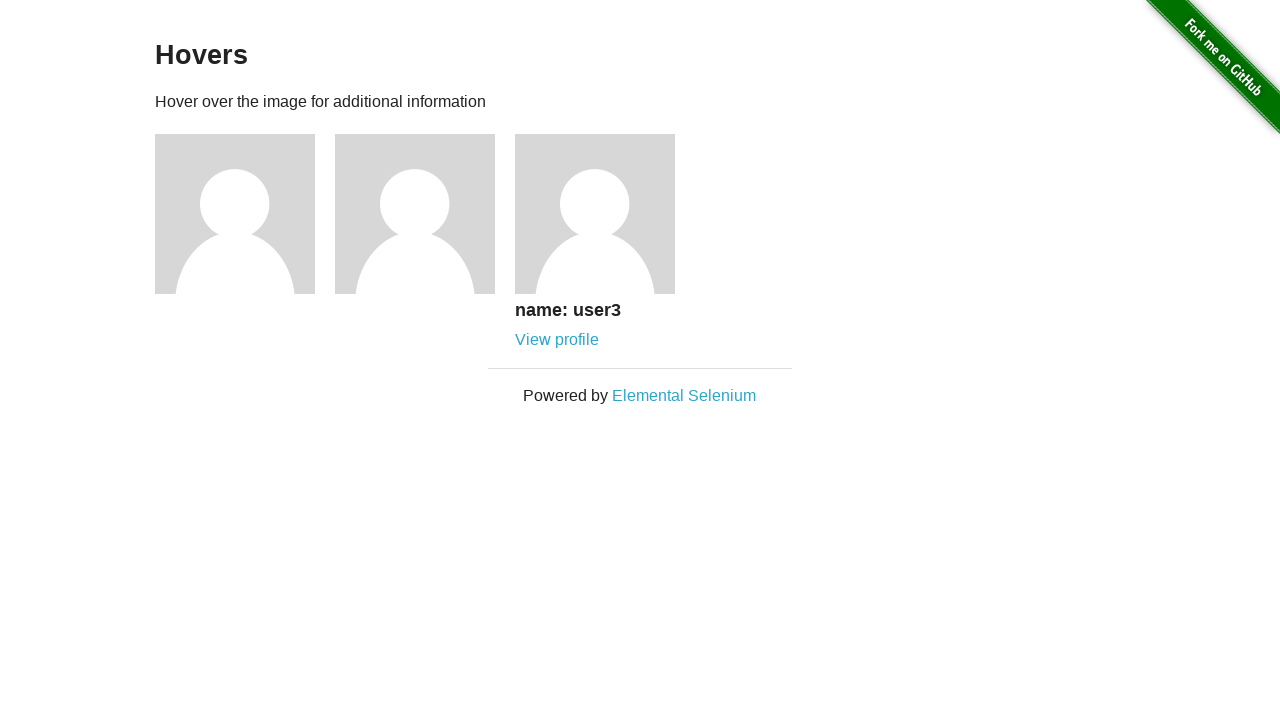

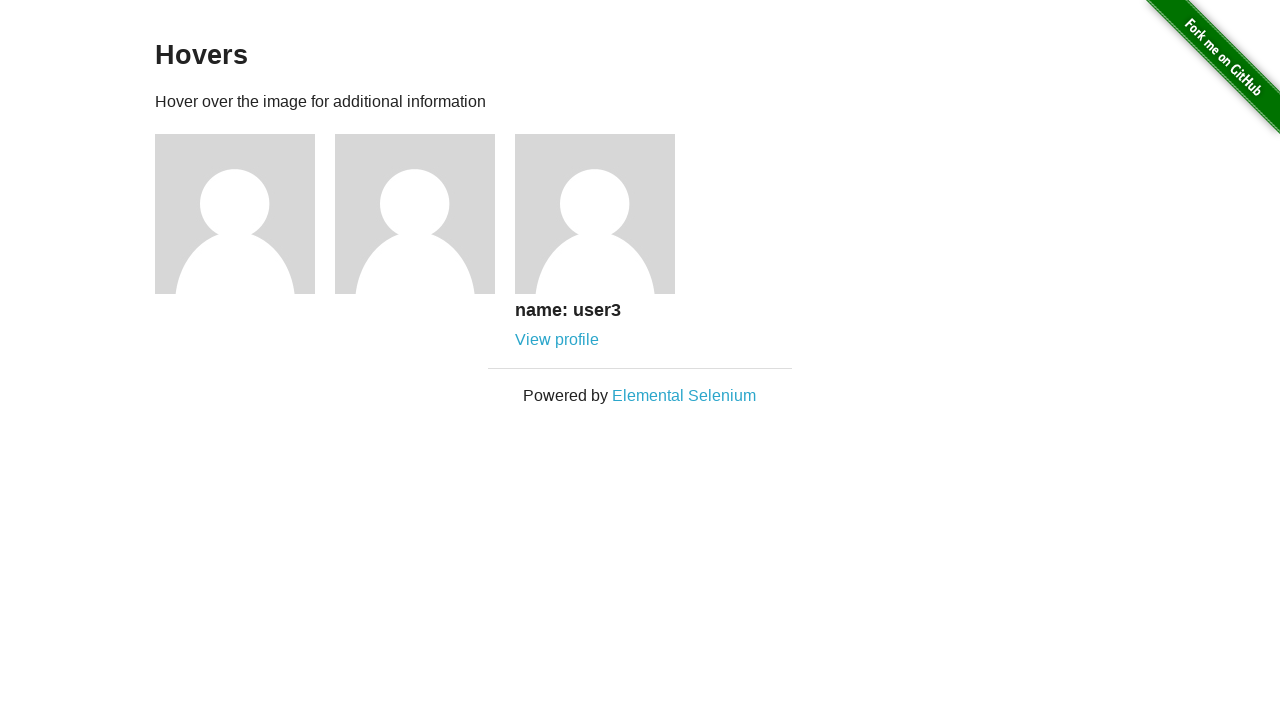